Tests a calculator application by performing a simple addition operation (1 + 1) and verifying the result equals 2

Starting URL: http://gstvinf.github.io/calculadora/

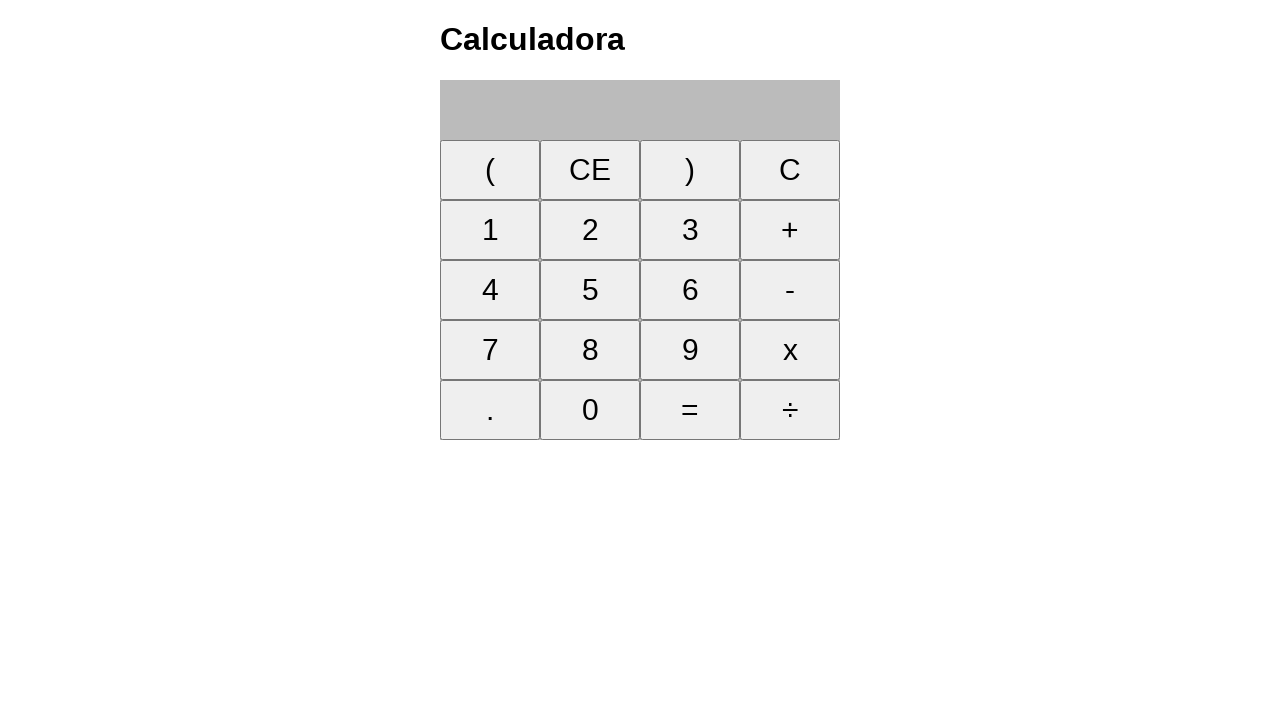

Clicked button '1' at (490, 230) on xpath=//*[@id="root"]/div/div/div[2]/button[5]
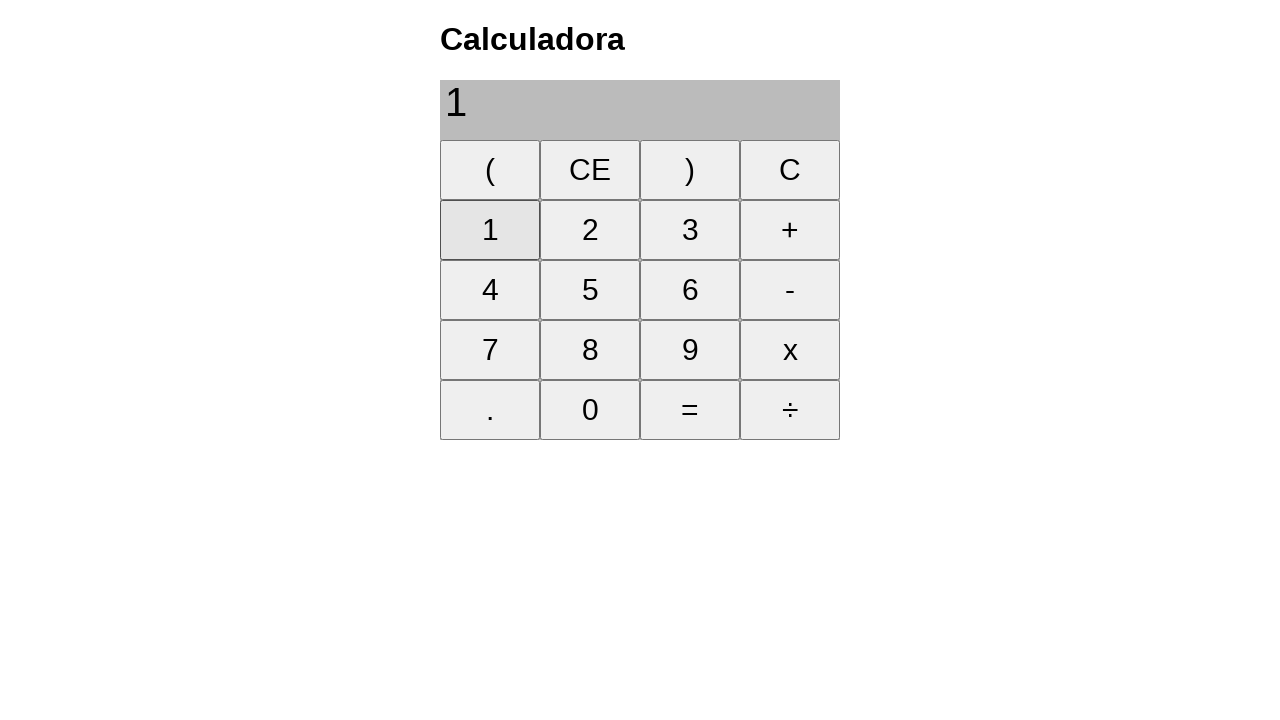

Clicked addition button at (790, 230) on xpath=//*[@id="root"]/div/div/div[2]/button[8]
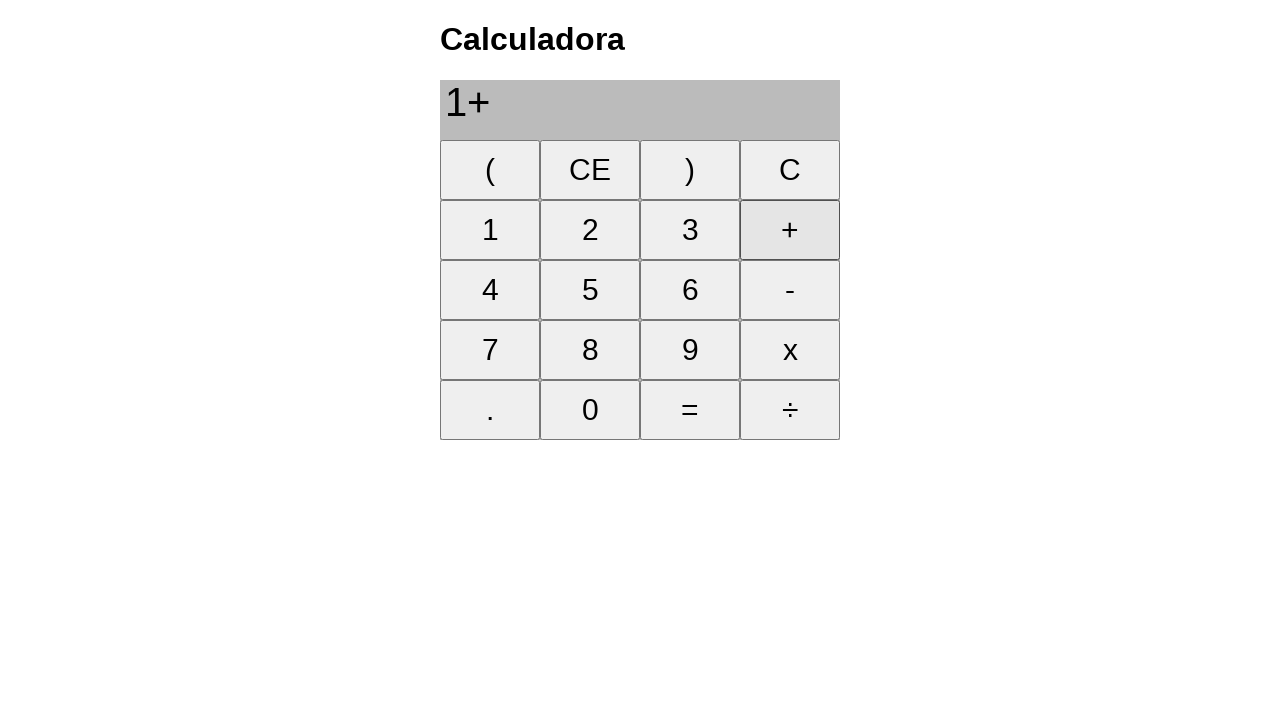

Clicked button '1' again at (490, 230) on xpath=//*[@id="root"]/div/div/div[2]/button[5]
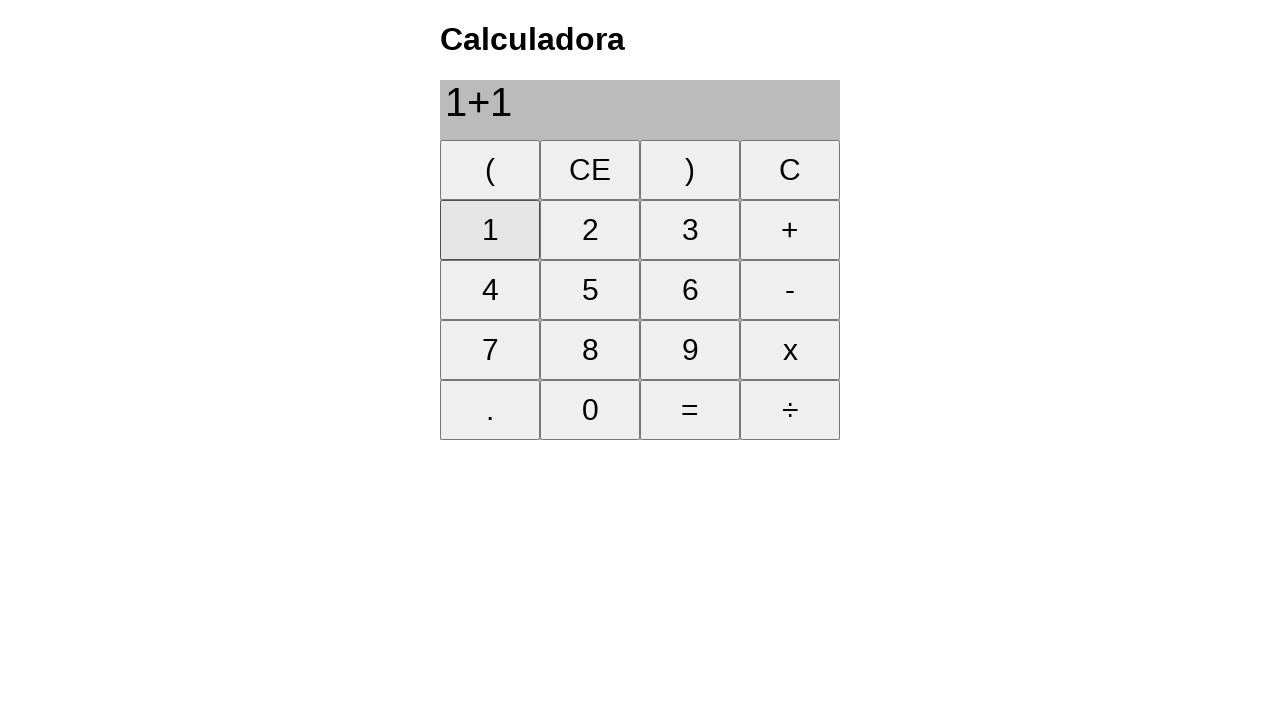

Clicked equals button to complete the calculation at (690, 410) on xpath=//*[@id="root"]/div/div/div[2]/button[19]
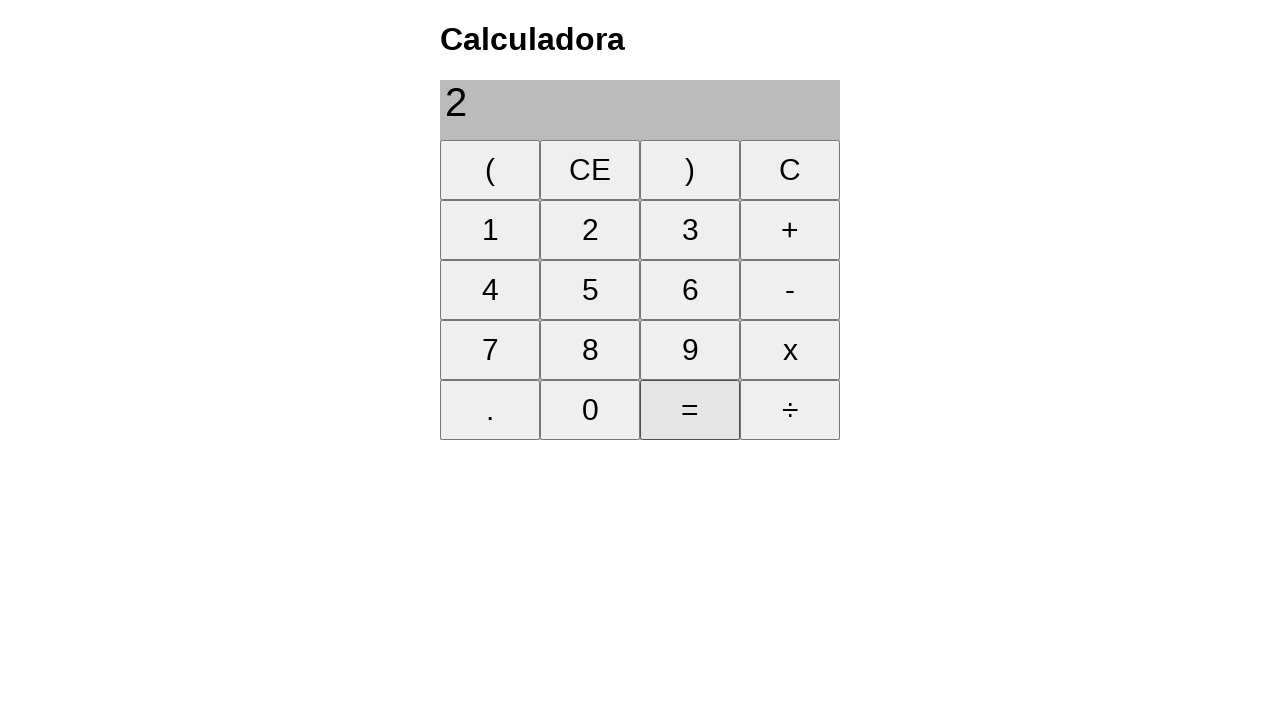

Retrieved result text from calculator display
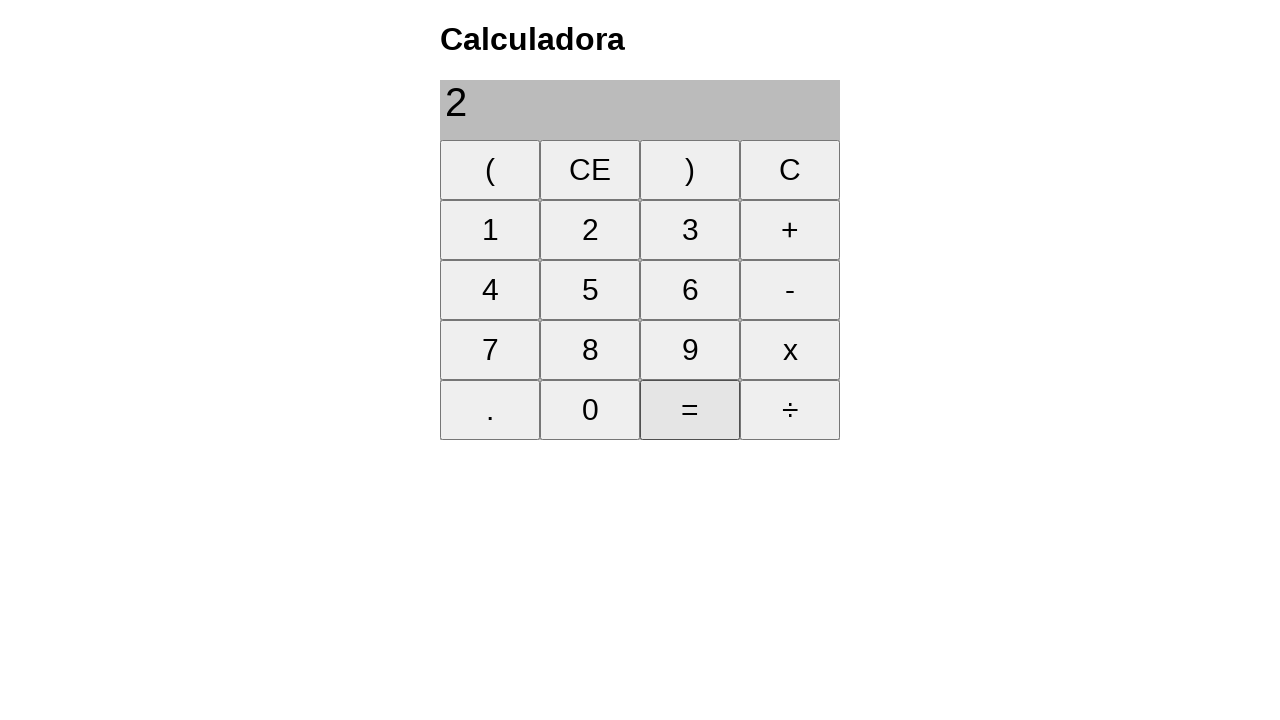

Verified that the result equals '2'
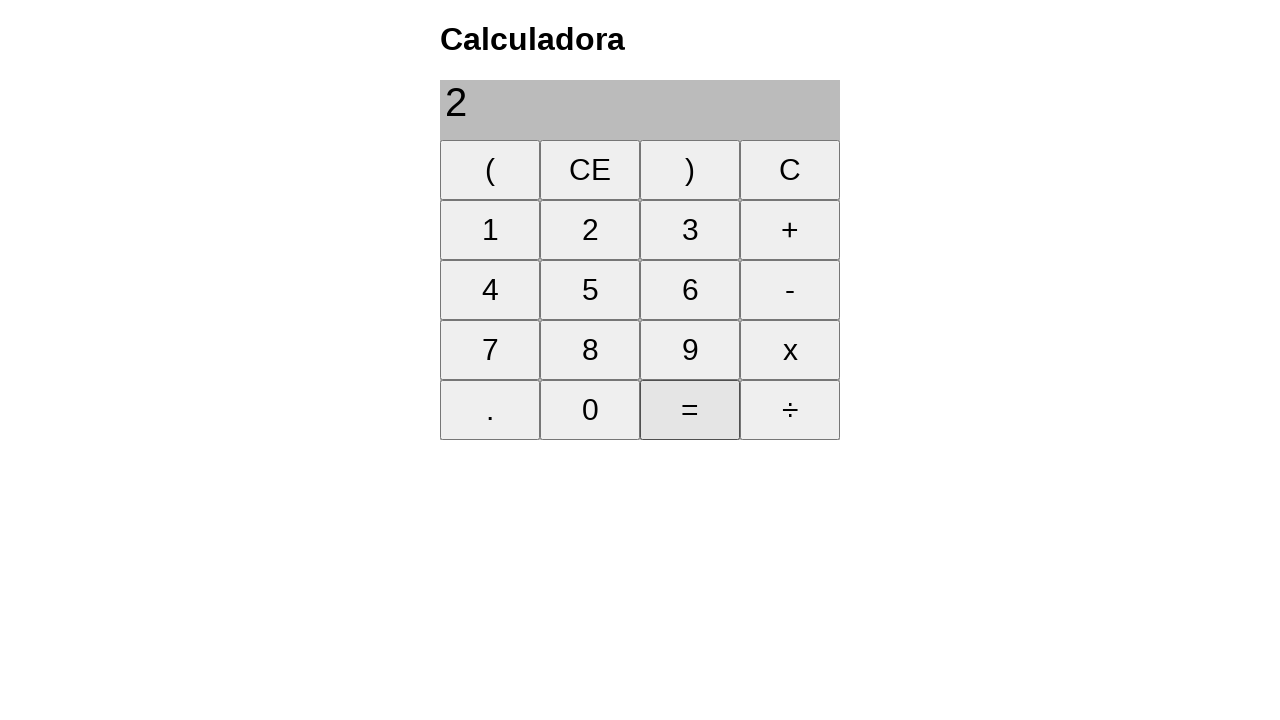

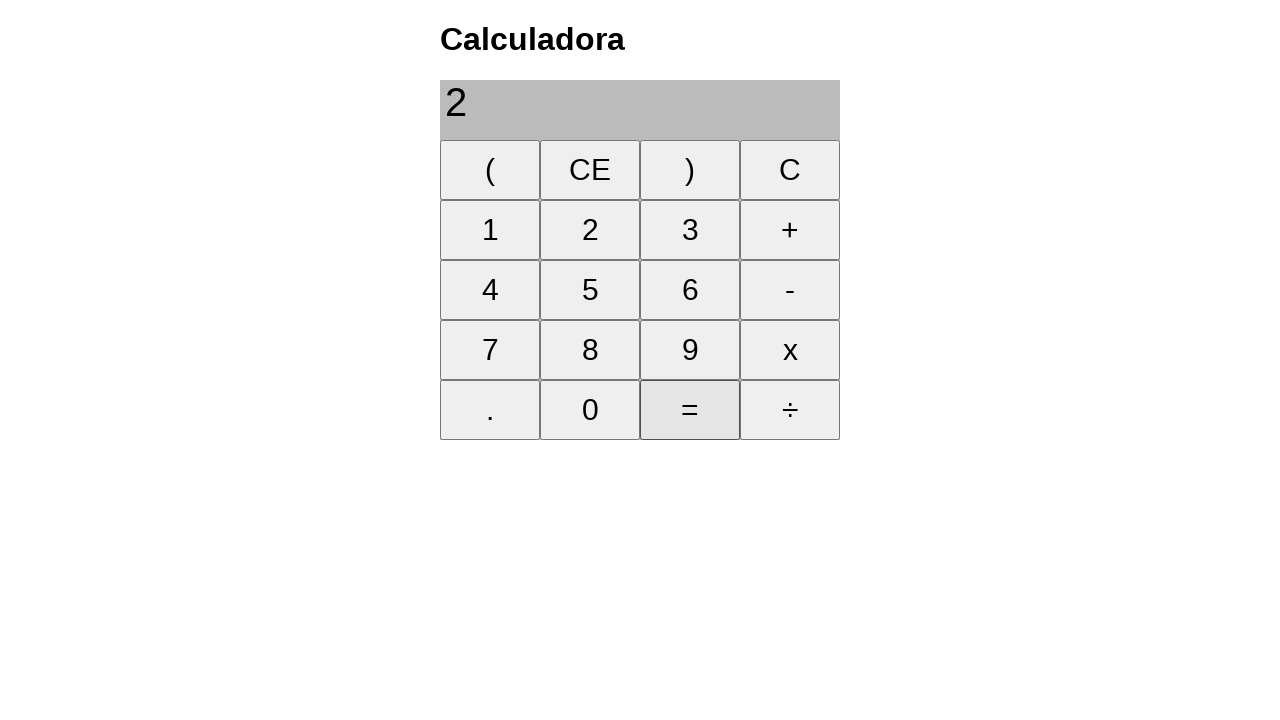